Navigates to a browser windows demo page and verifies that the window button element is displayed on the page

Starting URL: https://demoqa.com/browser-windows/

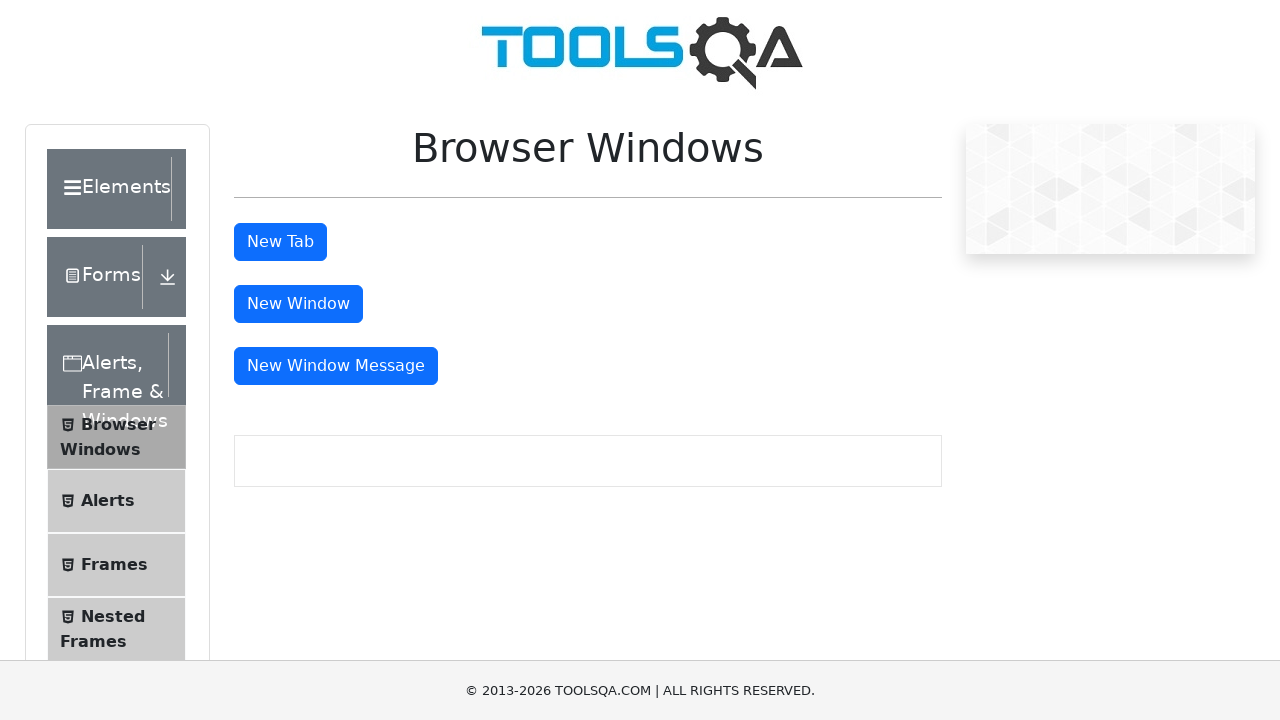

Navigated to browser windows demo page
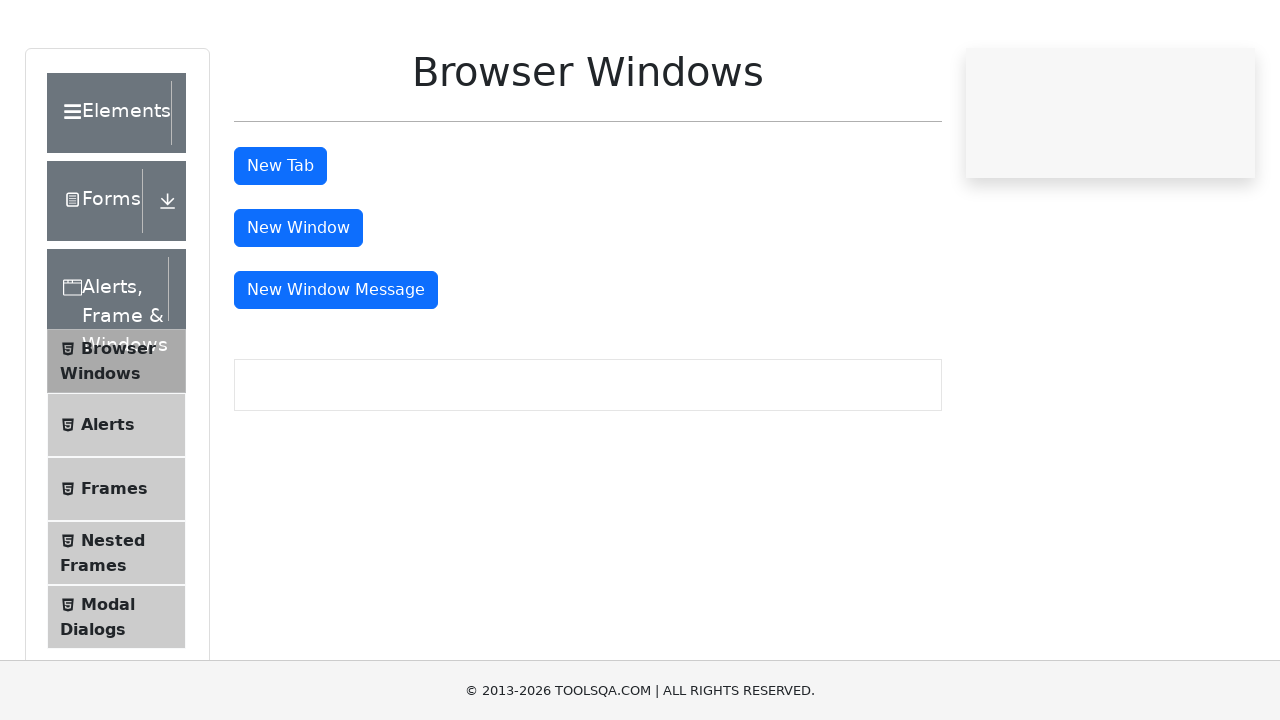

Located window button element
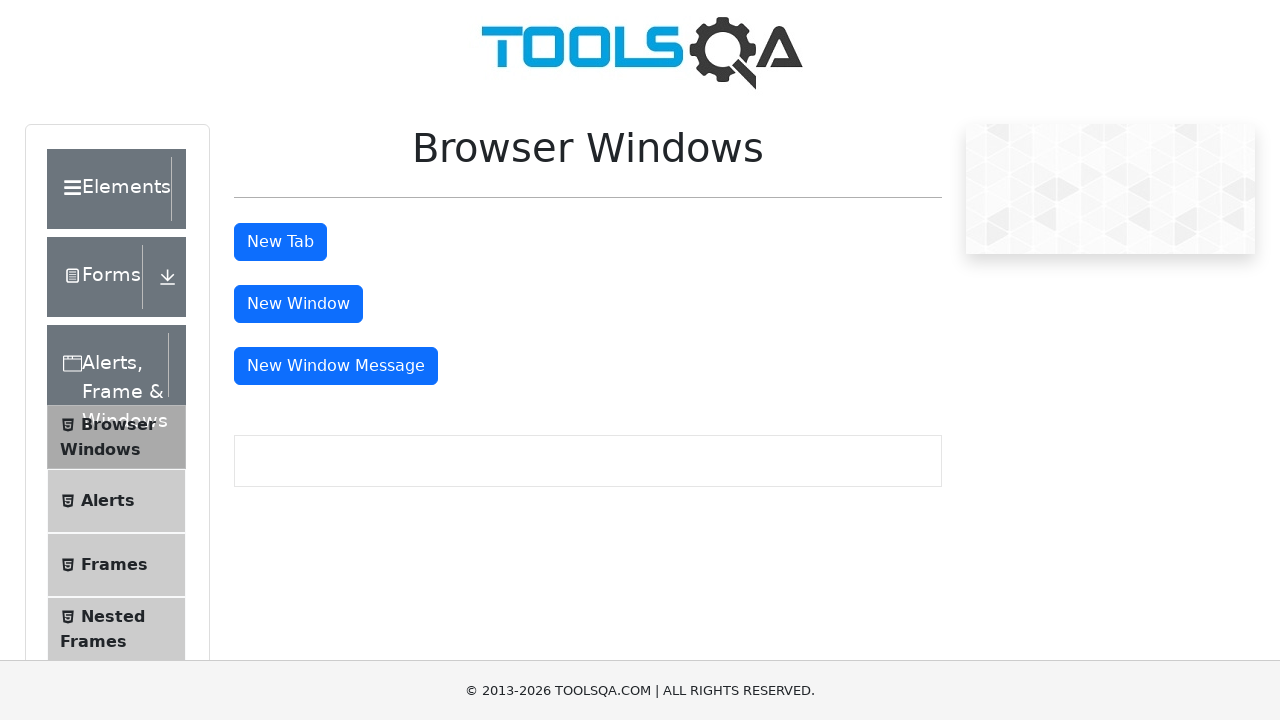

Verified that window button element is displayed on the page
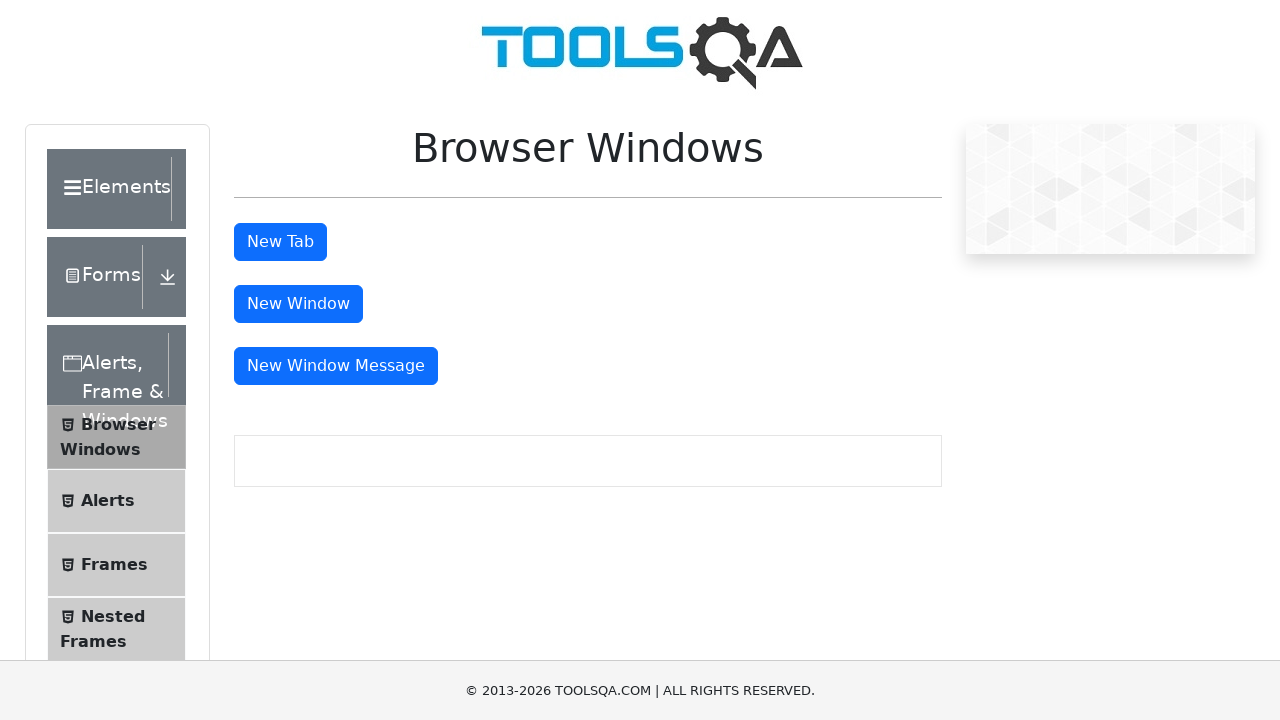

Printed window button visibility status: True
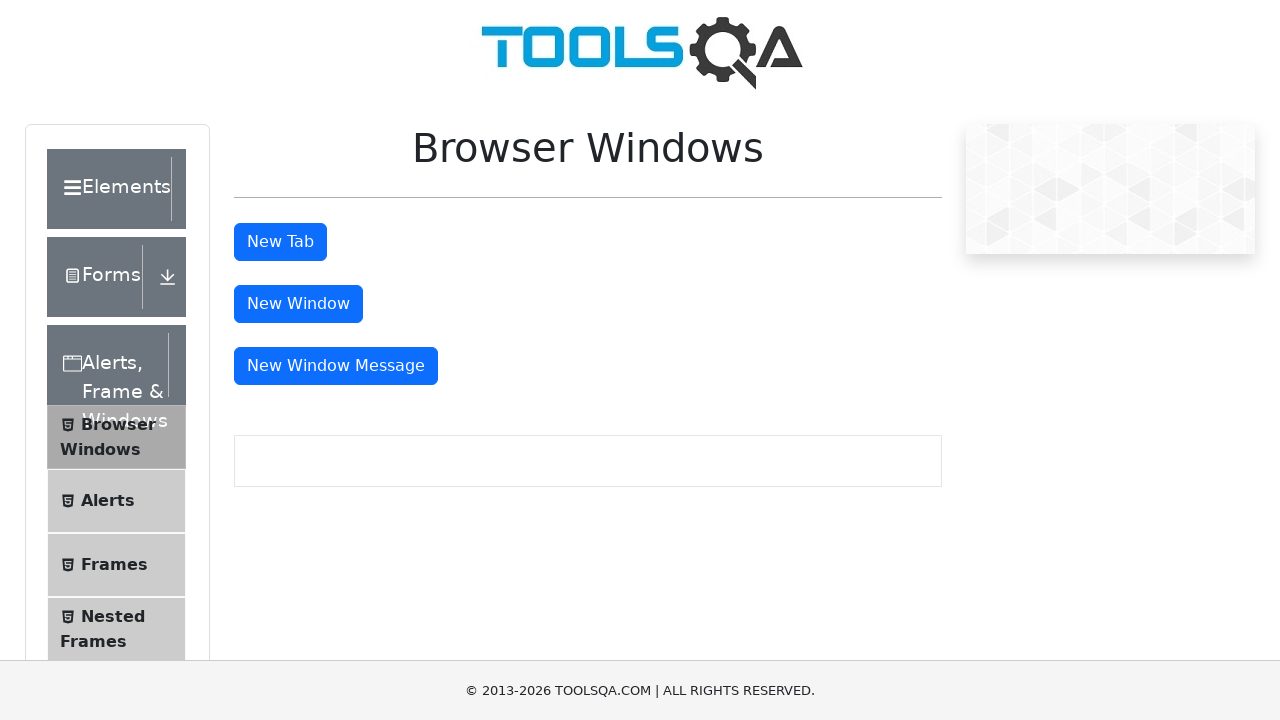

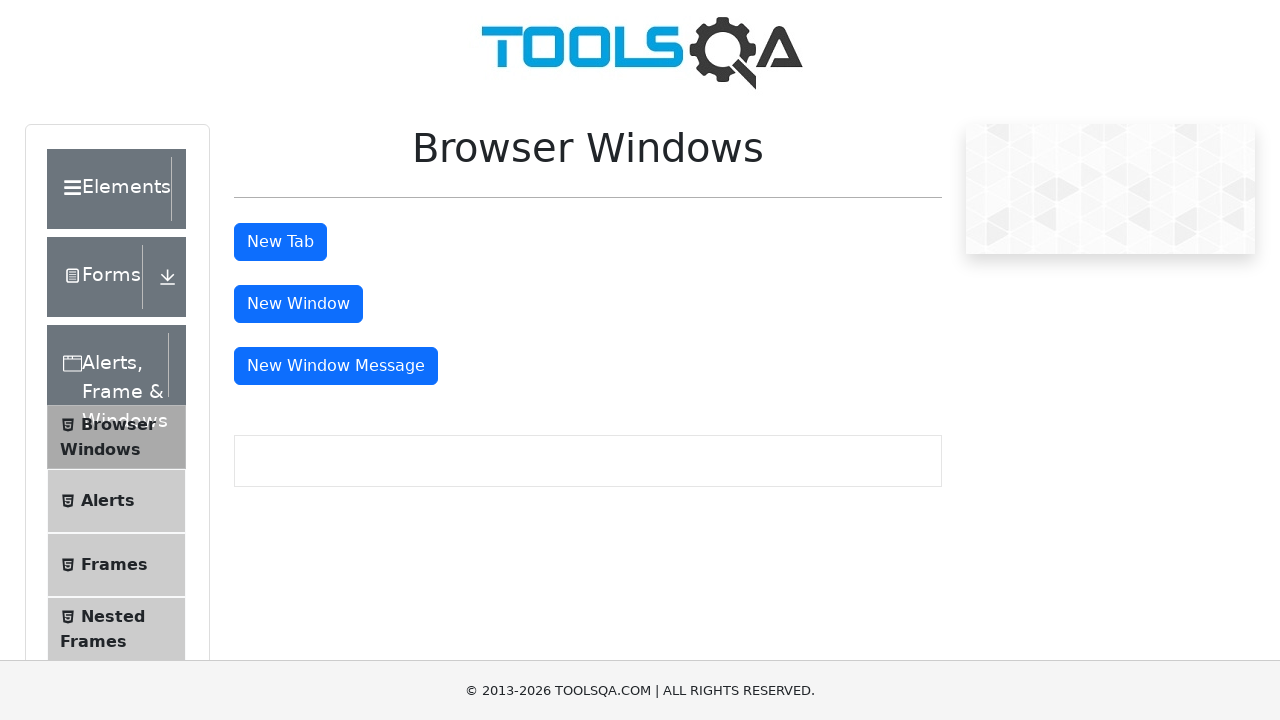